Tests the login form validation on Sauce Demo site by submitting only a password without a username, verifying that the appropriate error message is displayed.

Starting URL: https://www.saucedemo.com/

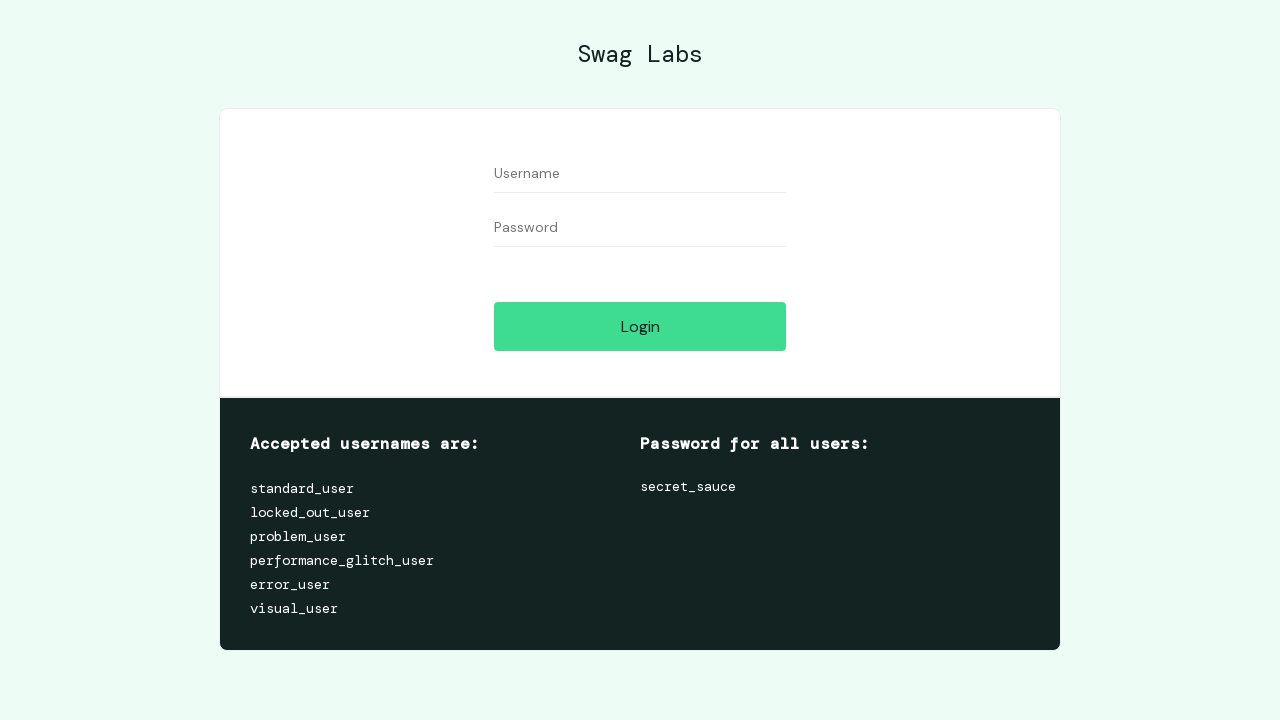

Waited for login logo to be present on Sauce Demo page
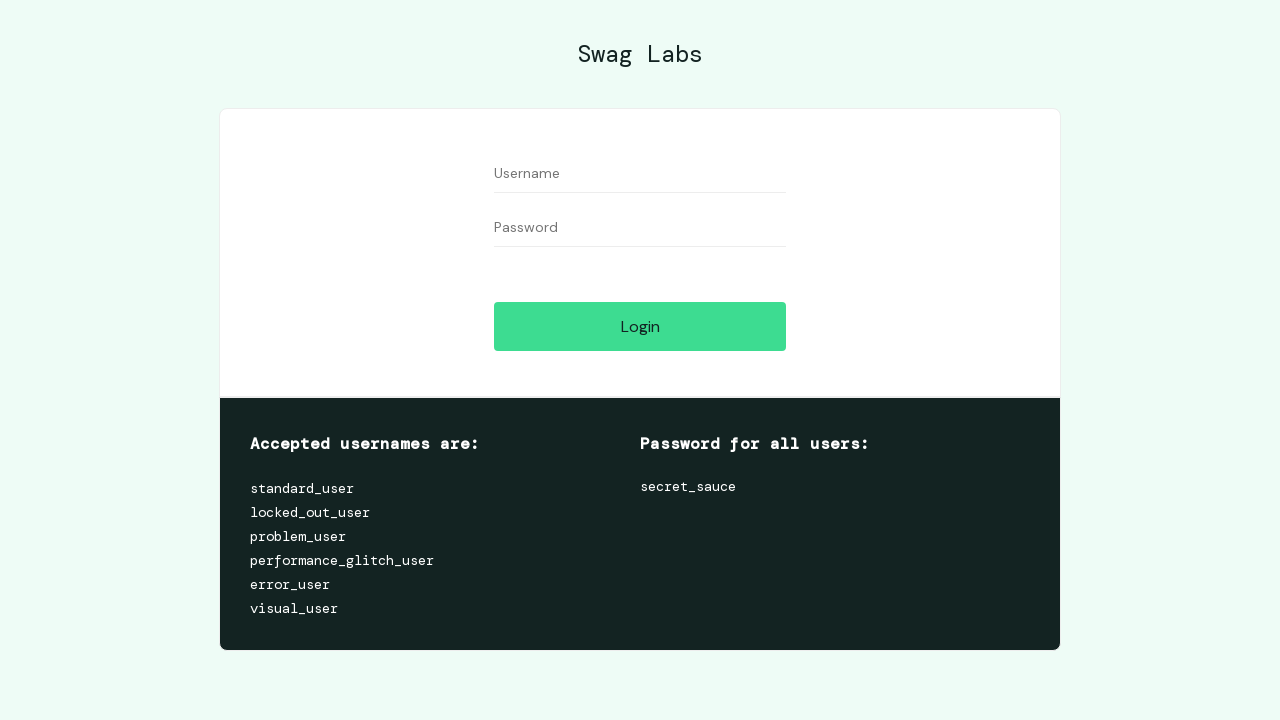

Filled password field with 'secret_sauce' while leaving username empty on [data-test='password']
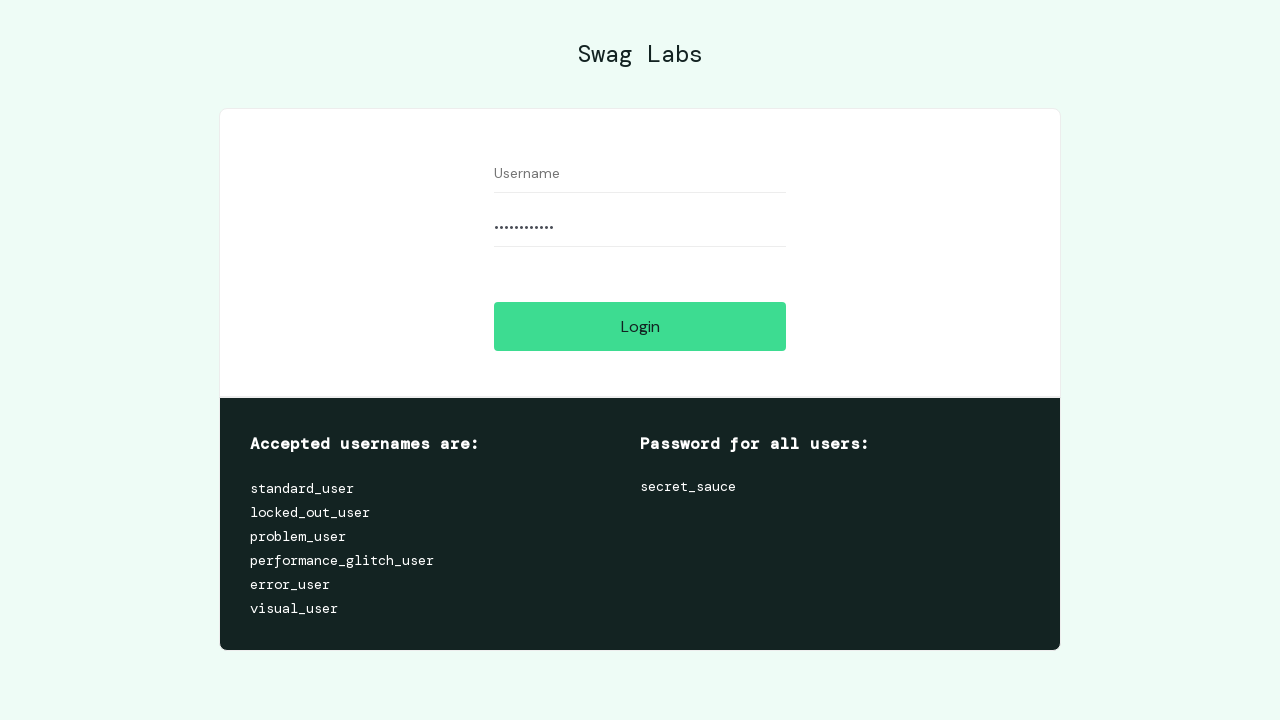

Clicked the login button to submit form with only password at (640, 326) on [data-test='login-button']
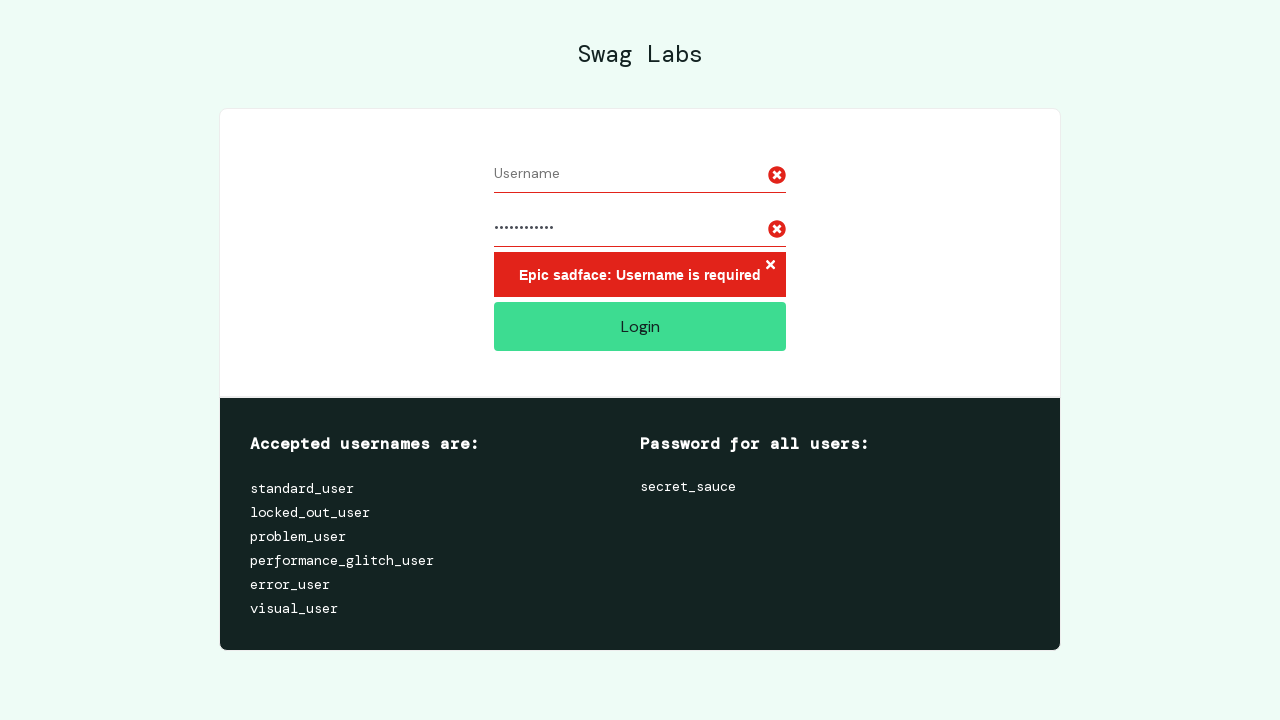

Error message element loaded
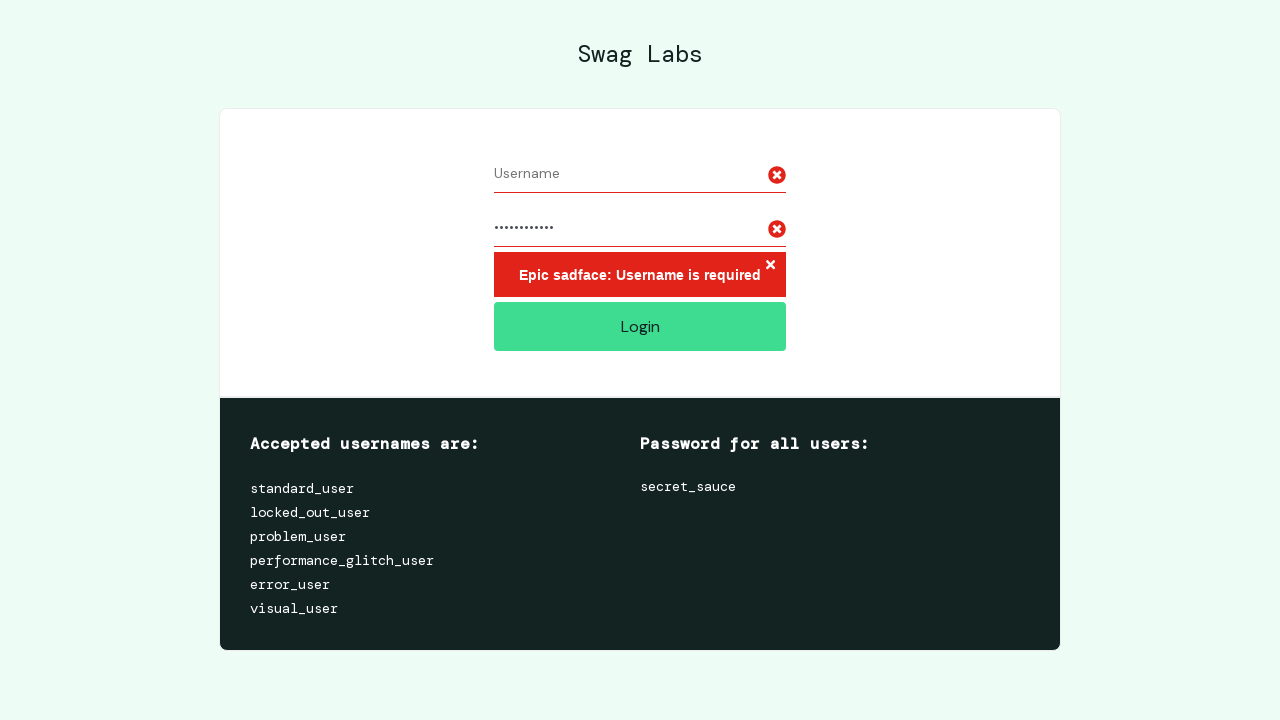

Verified error message displays 'Epic sadface: Username is required'
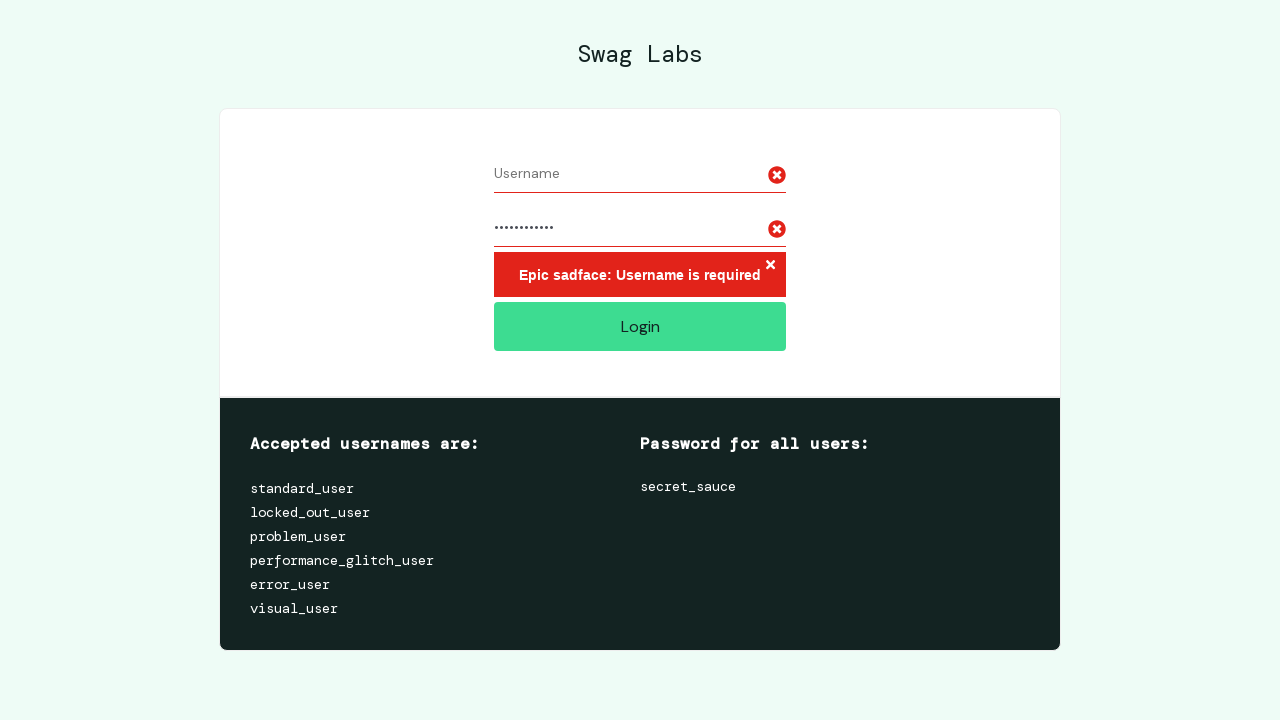

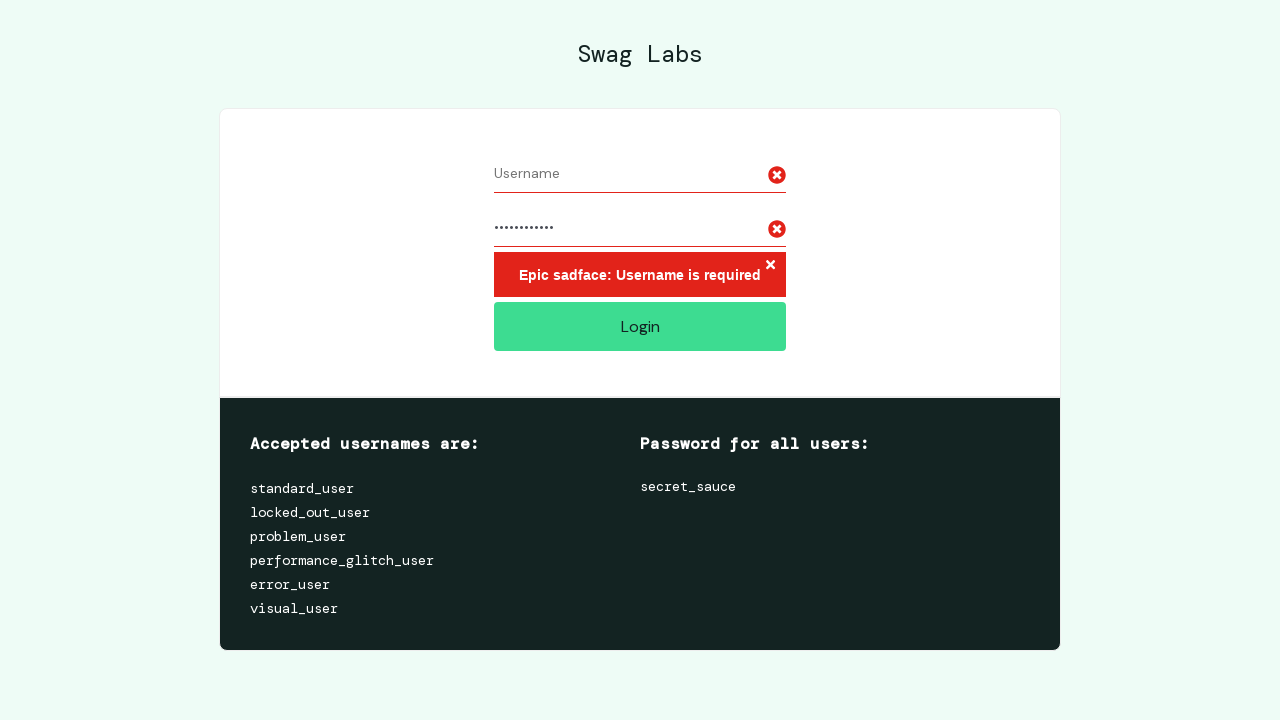